Tests product details view by clicking on a specific product item to view its details

Starting URL: https://demo.applitools.com/gridHackathonV1.html

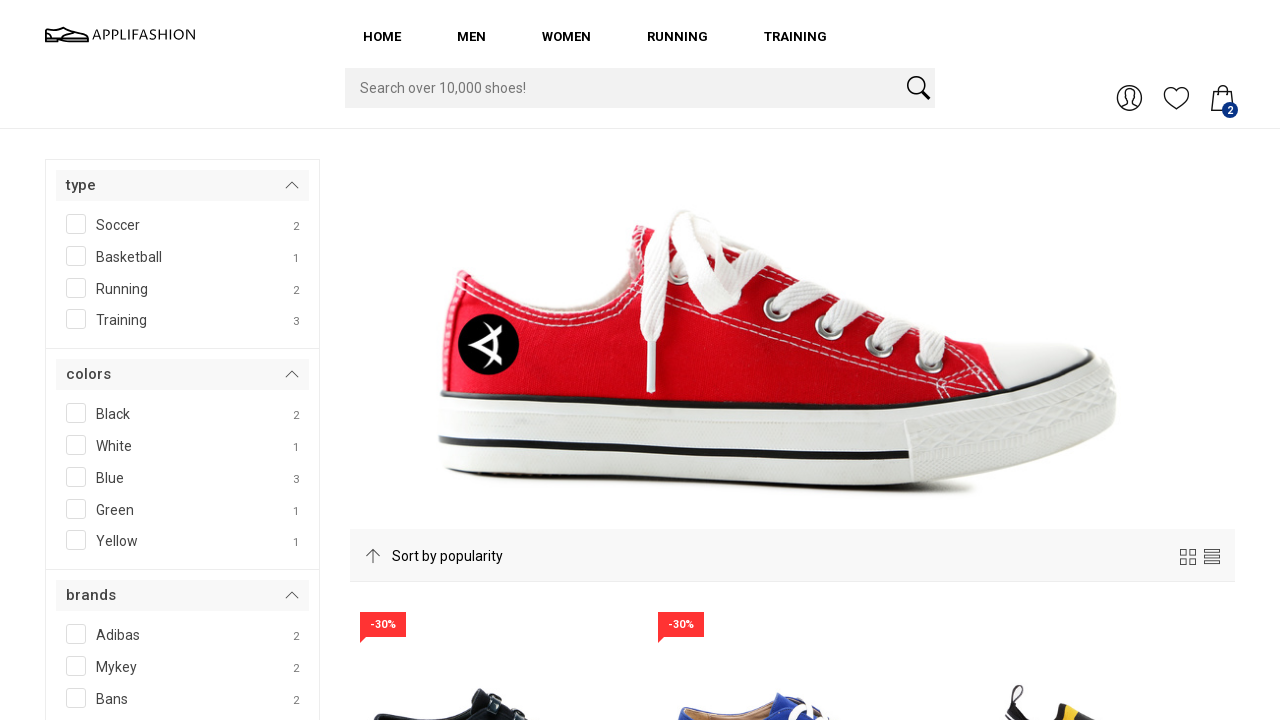

Clicked on product item to view details at (494, 576) on #FIGURE____213
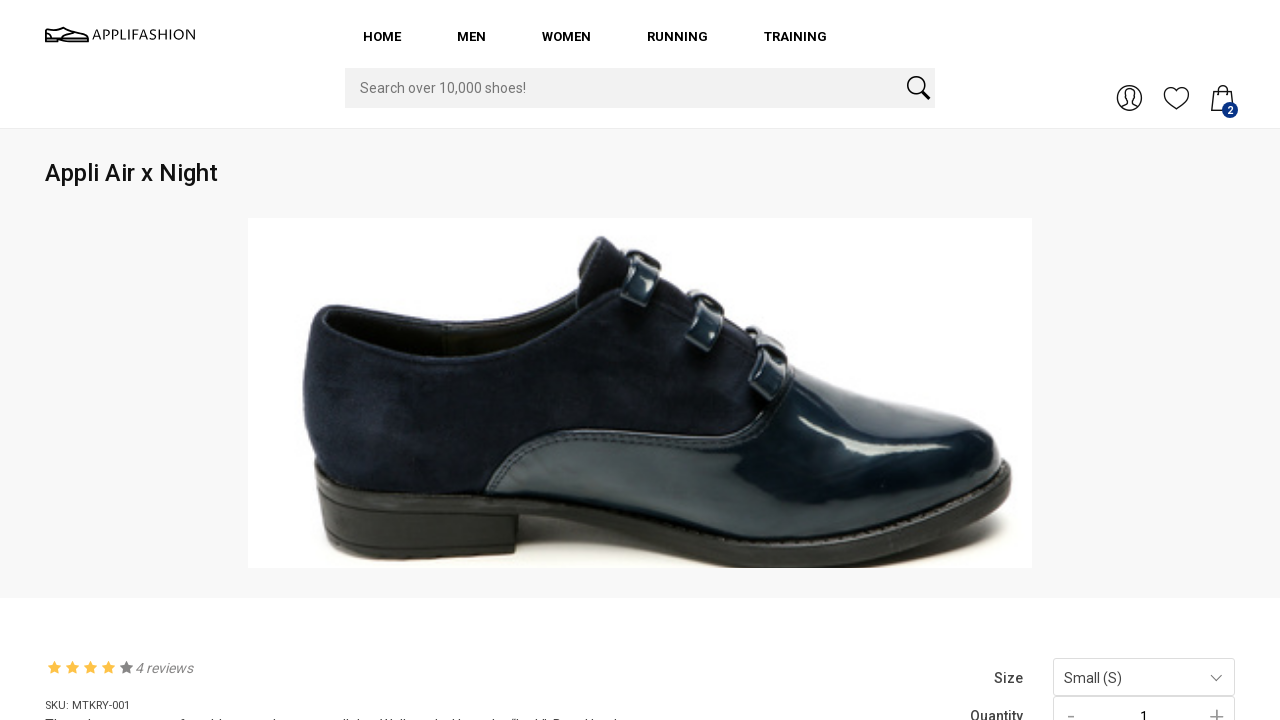

Product details page loaded
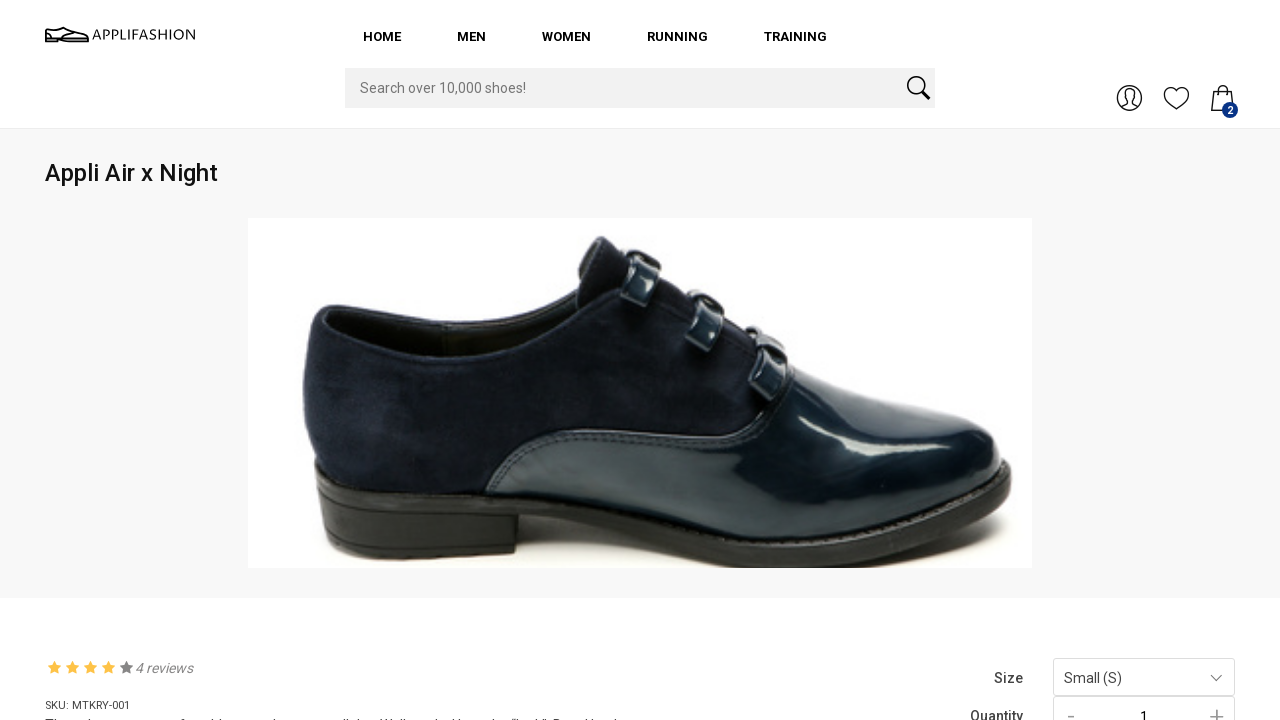

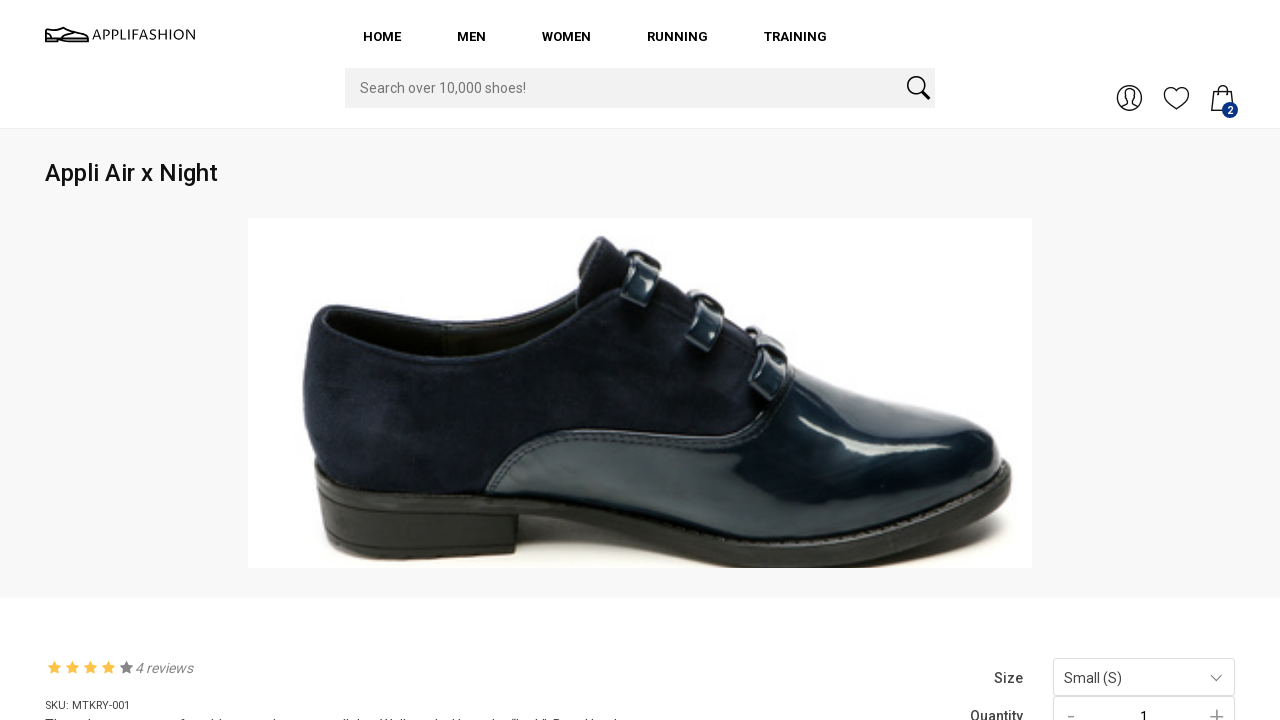